Tests window handling by navigating to a demo page and clicking a button that opens a new window to the Selenium website

Starting URL: http://demo.automationtesting.in/Windows.html

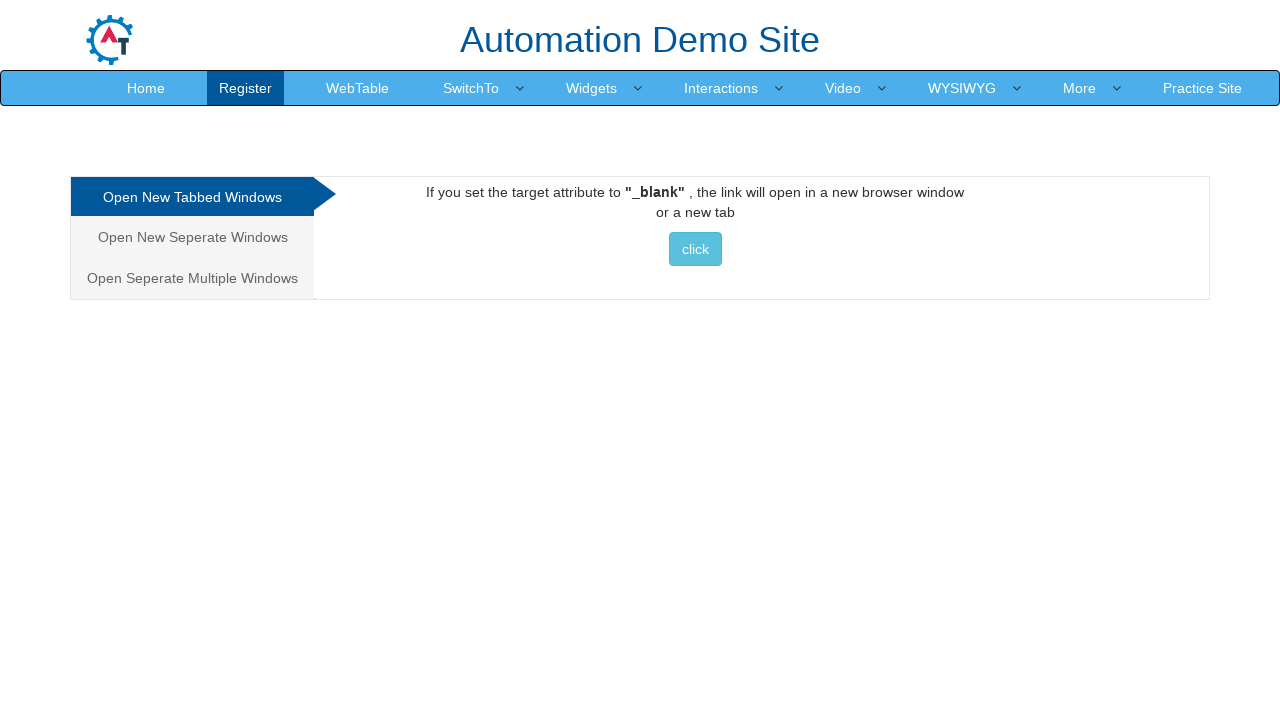

Clicked button to open new window to Selenium website at (695, 249) on xpath=//a[@href='http://www.selenium.dev']//button[contains(@class, 'btn-info')]
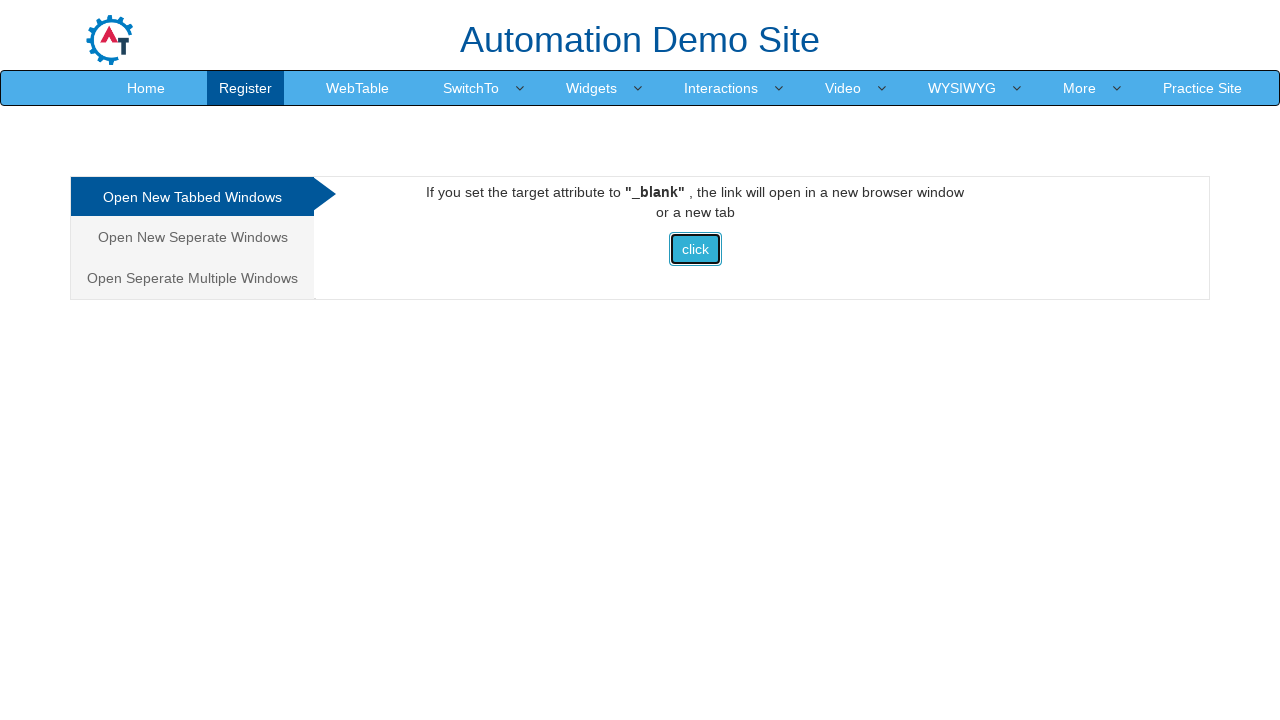

Waited for new window/tab to be handled
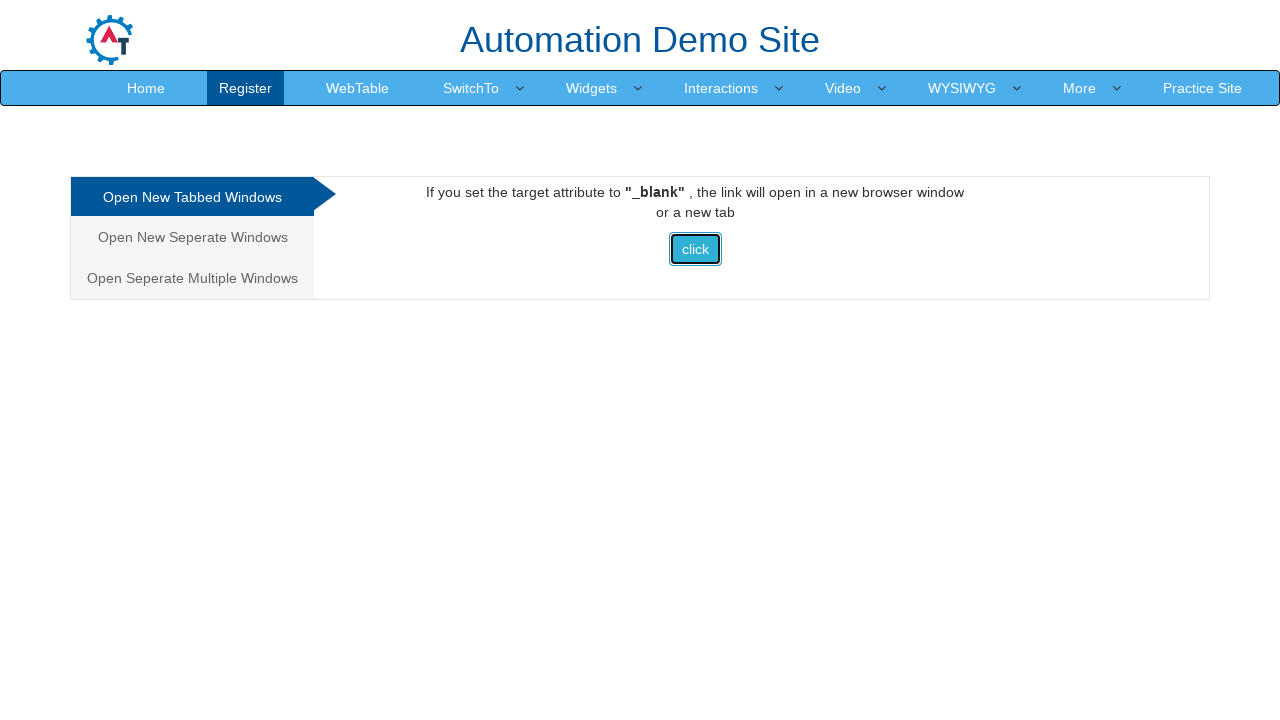

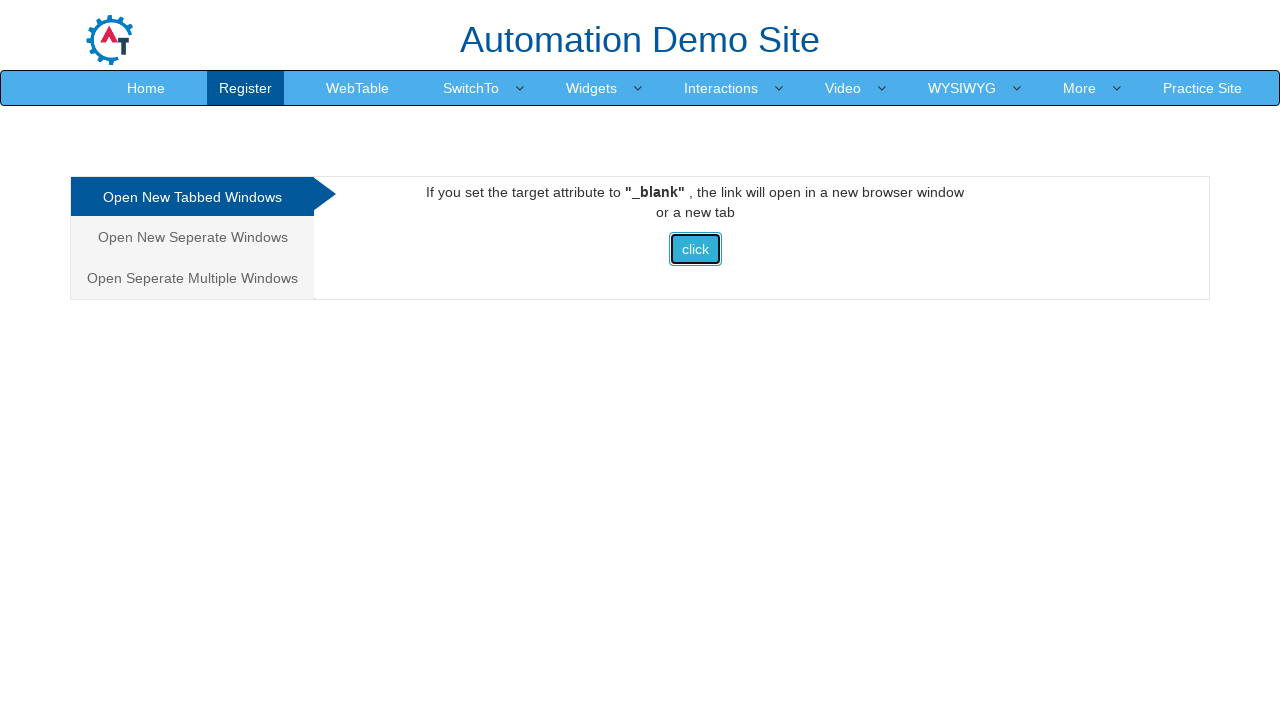